Tests the table sorting functionality by clicking on the first column header and verifying that the displayed items are sorted alphabetically.

Starting URL: https://rahulshettyacademy.com/seleniumPractise/#/offers

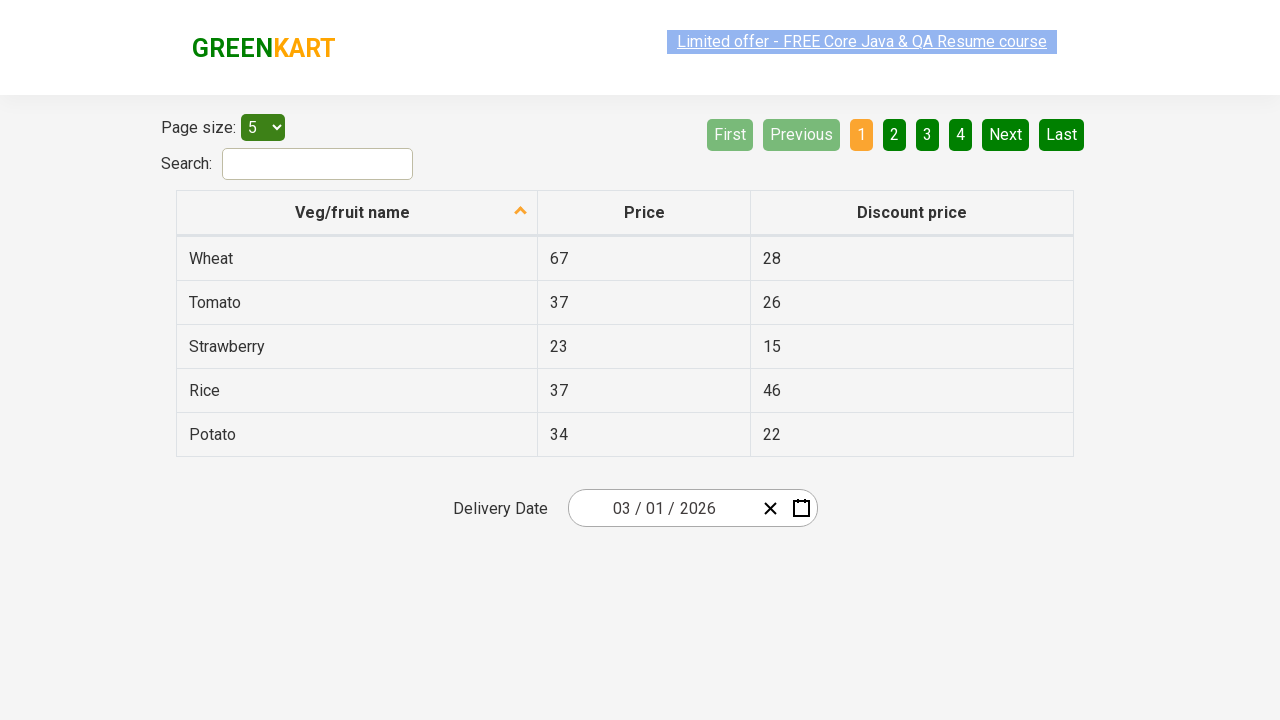

Clicked first column header to sort table at (357, 213) on xpath=//thead/tr/th[1]
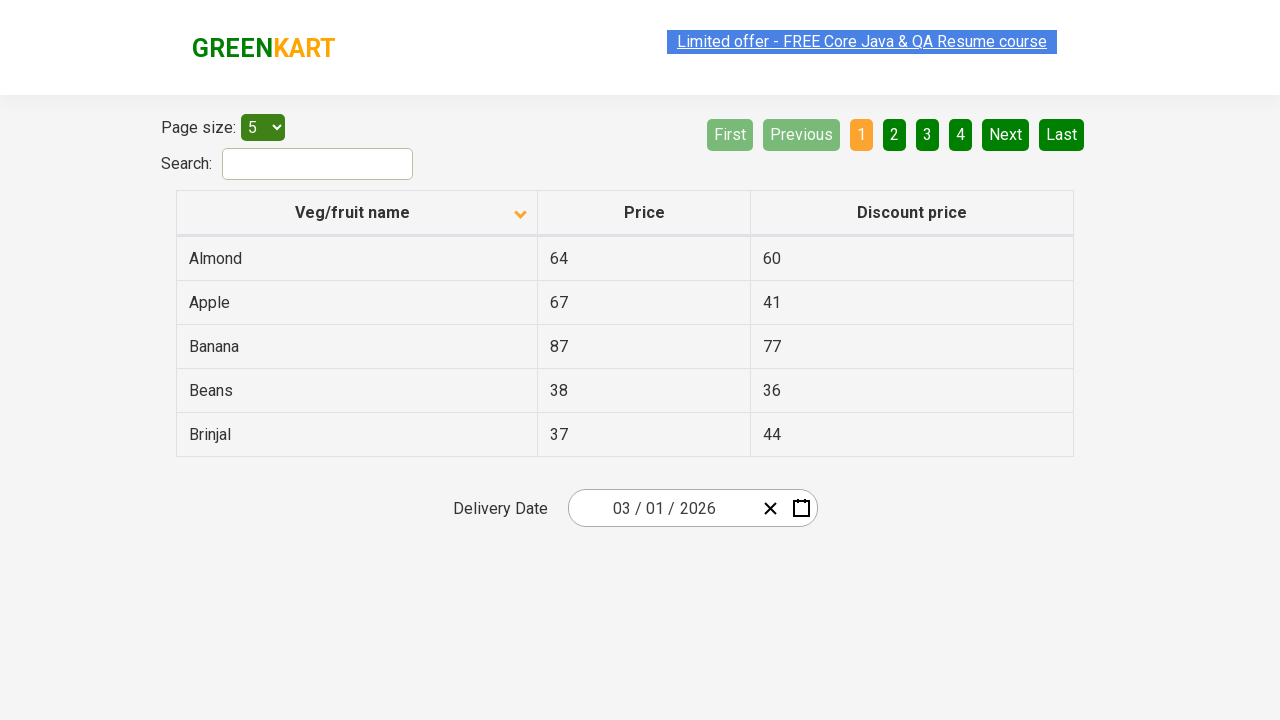

Table rows loaded and first column cells are visible
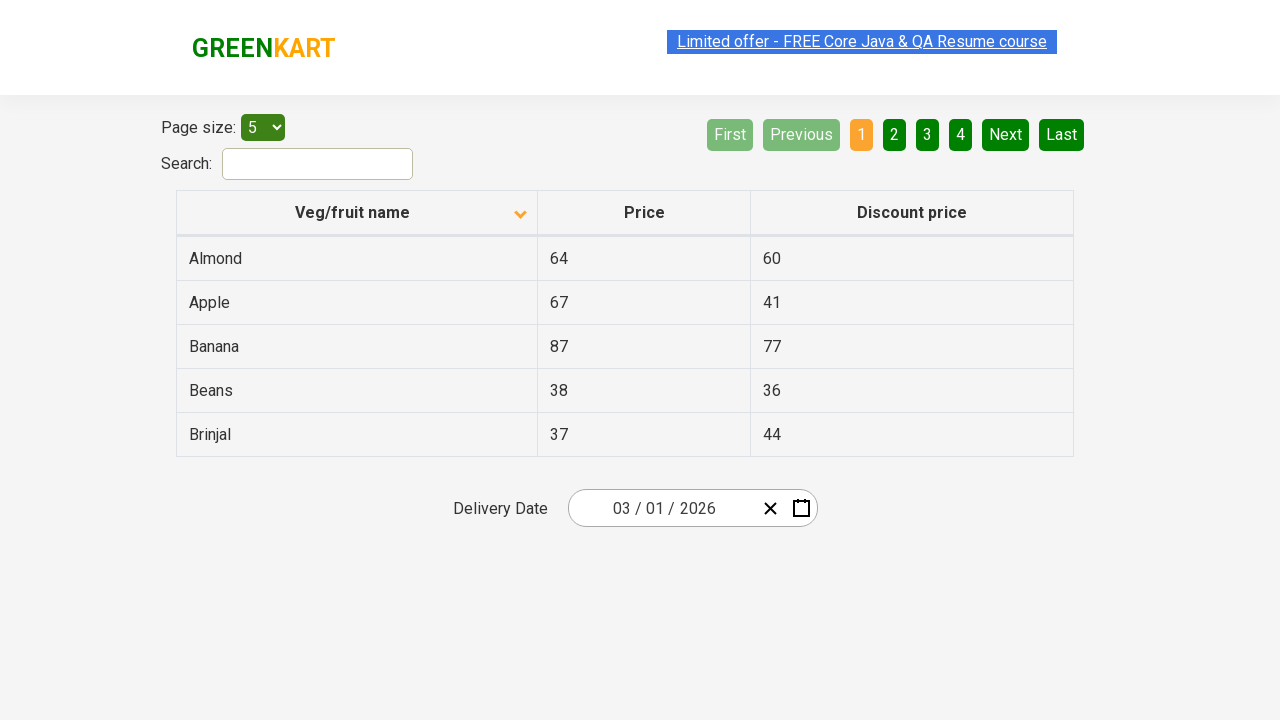

Retrieved all elements from first column
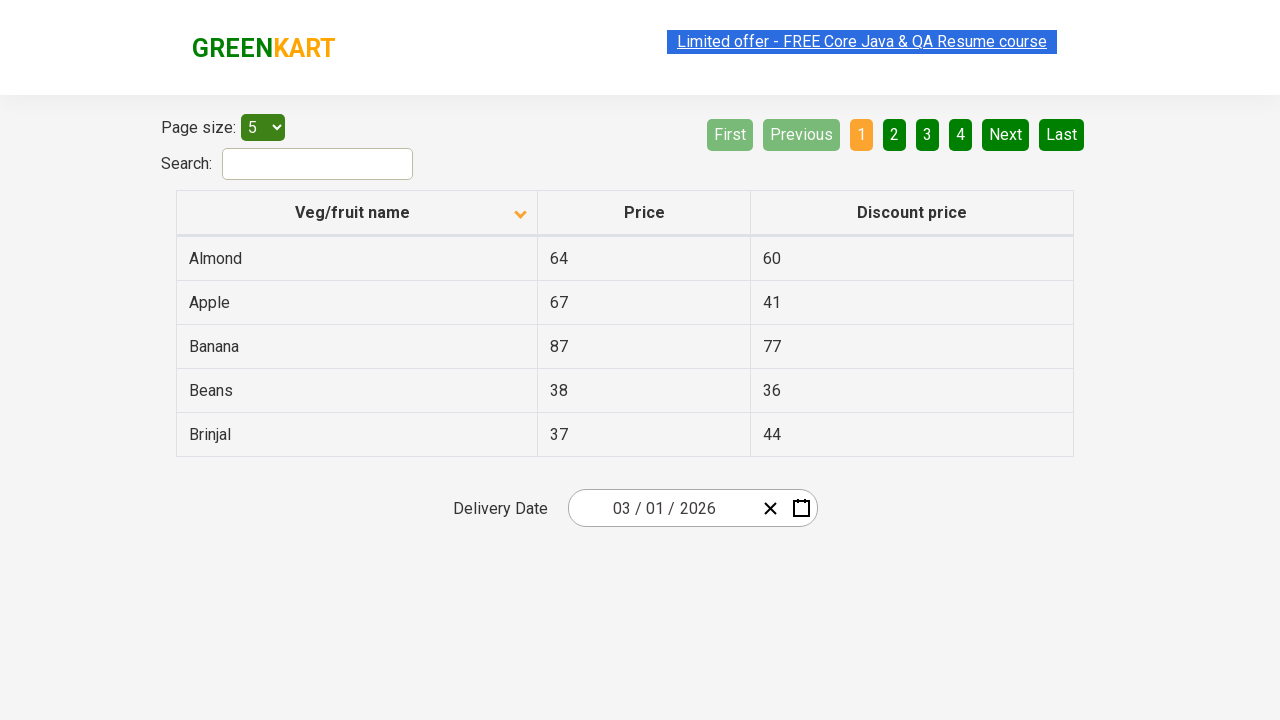

Extracted text content from 5 column cells
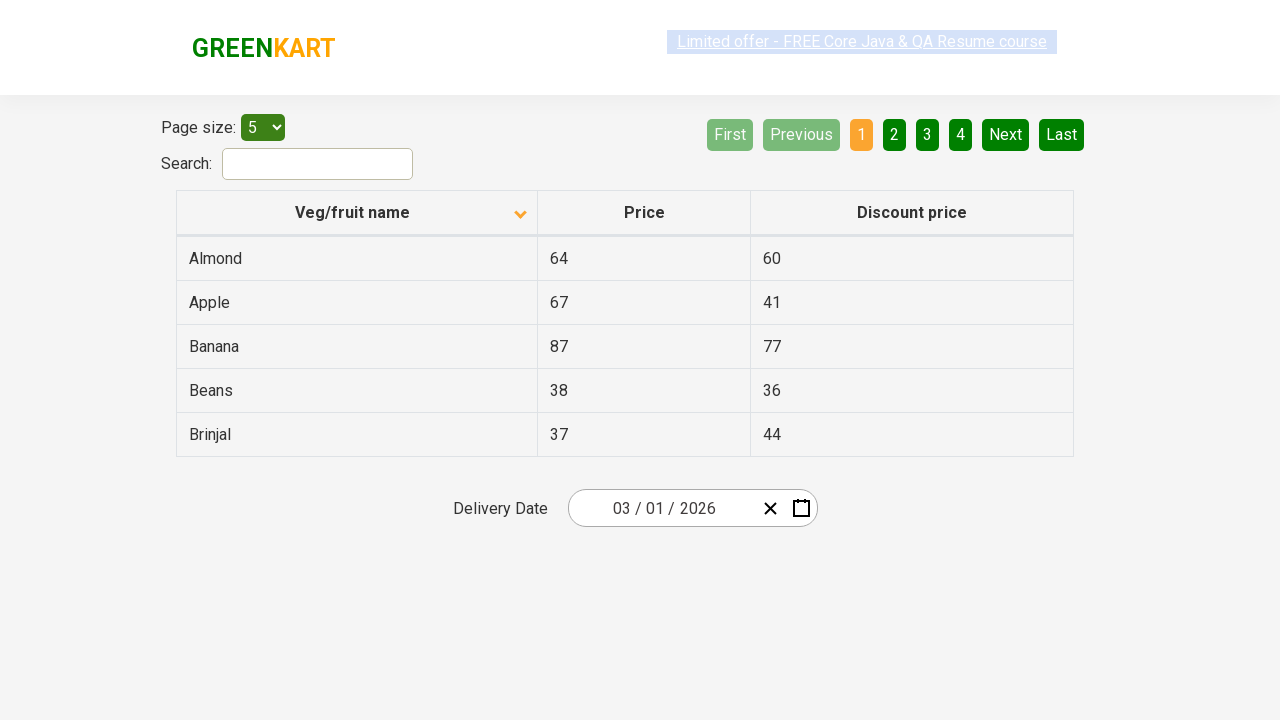

Created alphabetically sorted copy of the extracted list
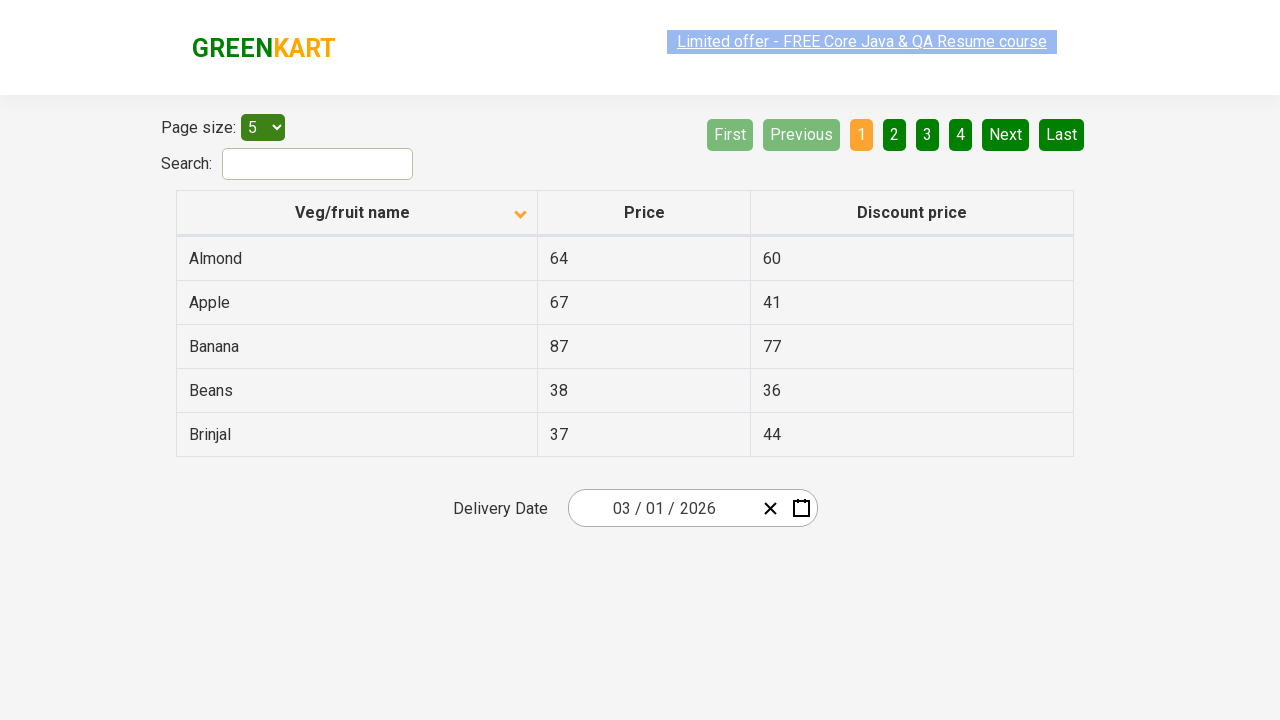

Verified that table is sorted alphabetically in first column
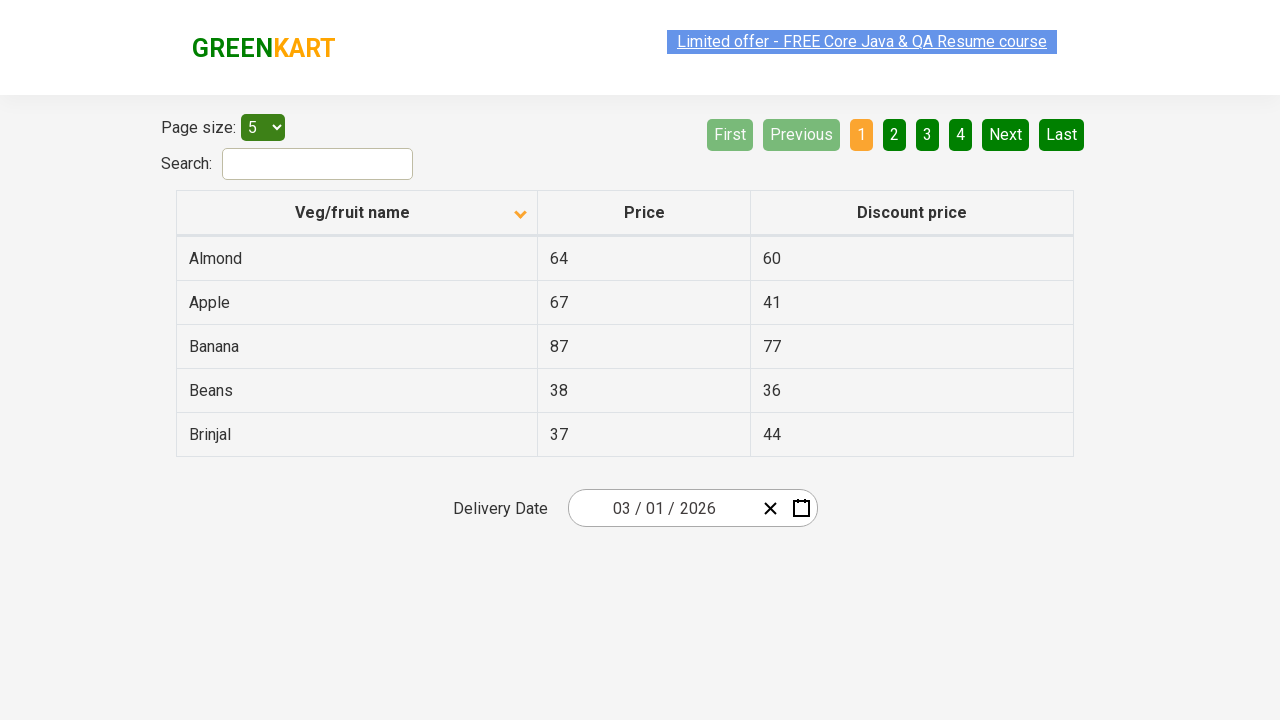

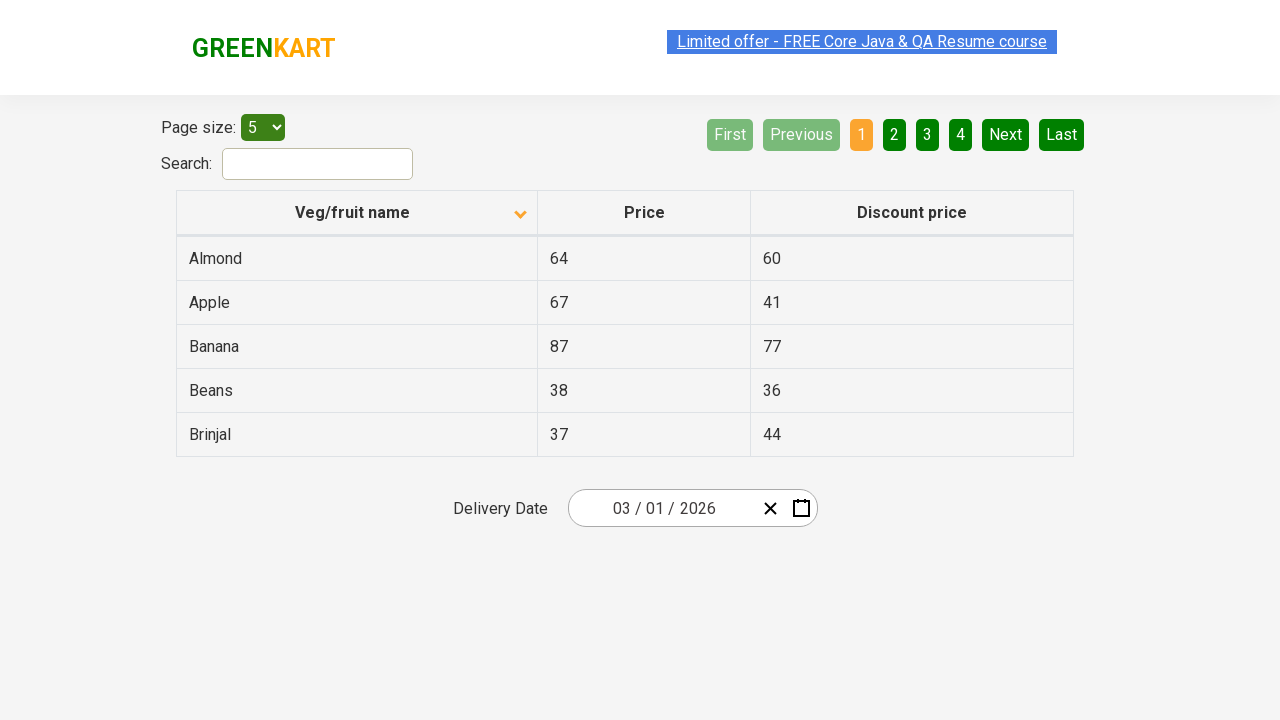